Tests a bank transfer form by filling in the amount, selecting an account type, and submitting the transfer

Starting URL: https://agileway.com.au/demo/netbank

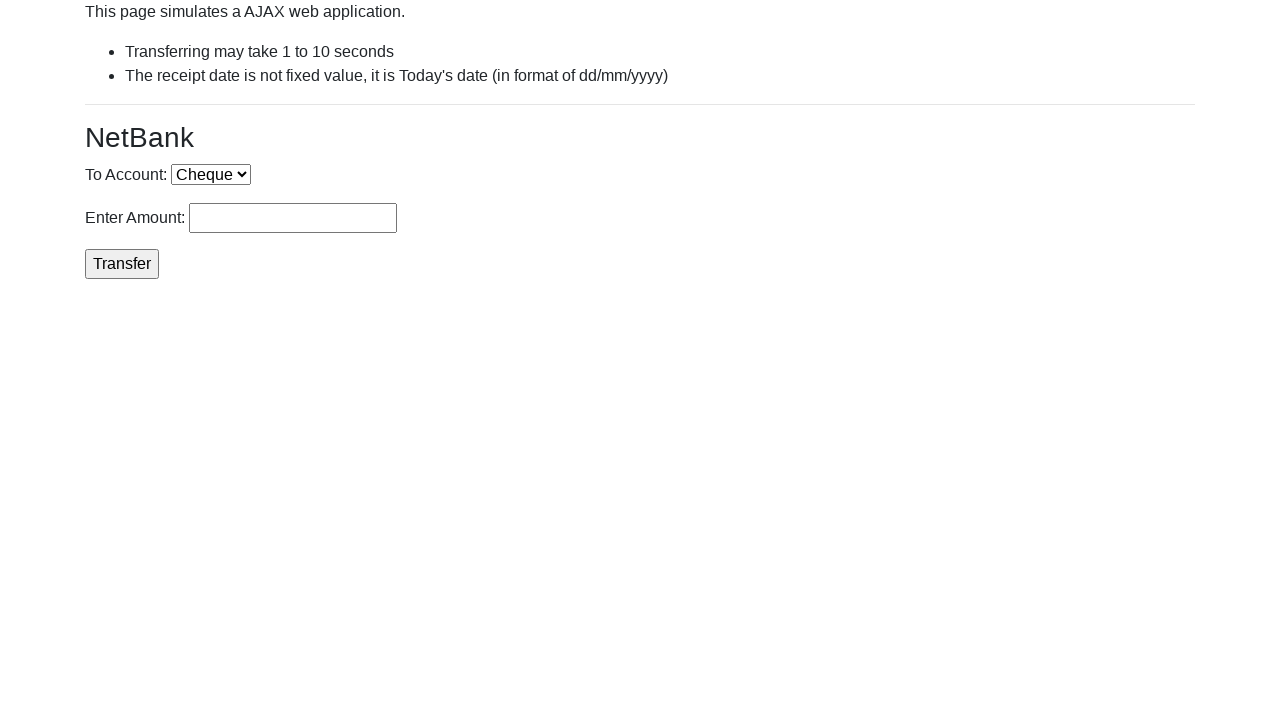

Filled transfer amount field with '1000' on #rcptAmount
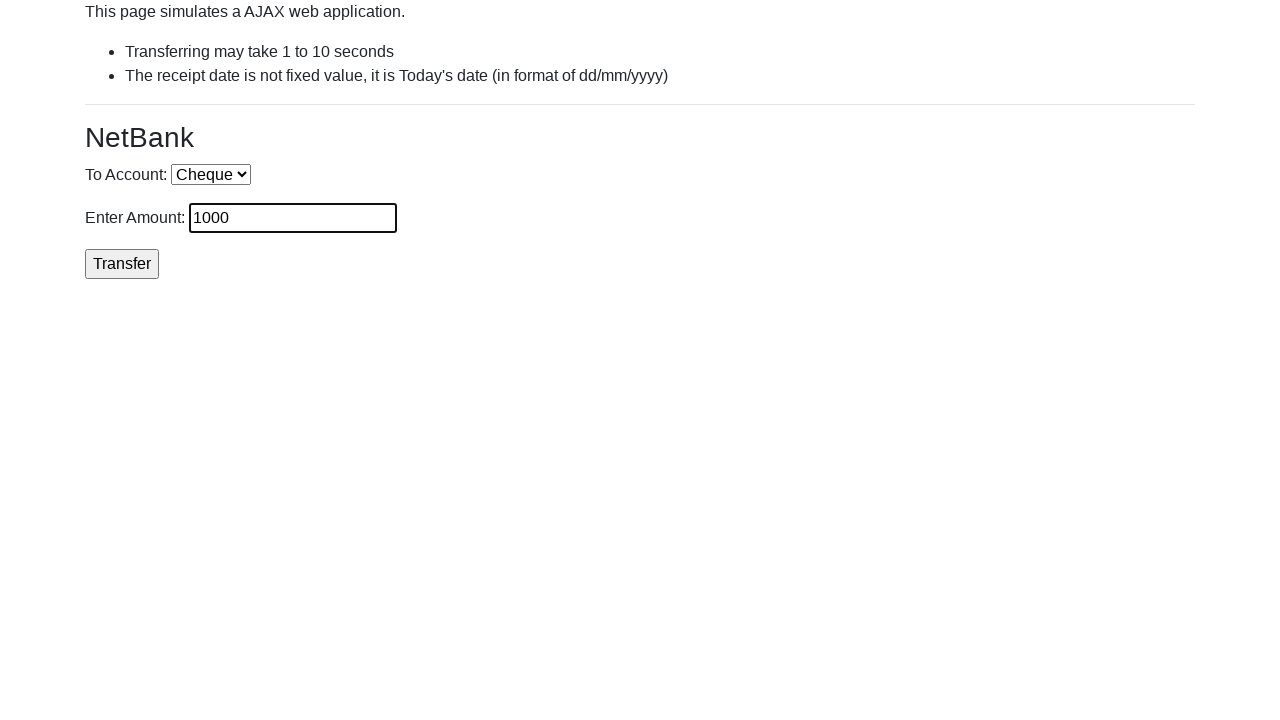

Selected 'Savings' account type from dropdown on select[name='account']
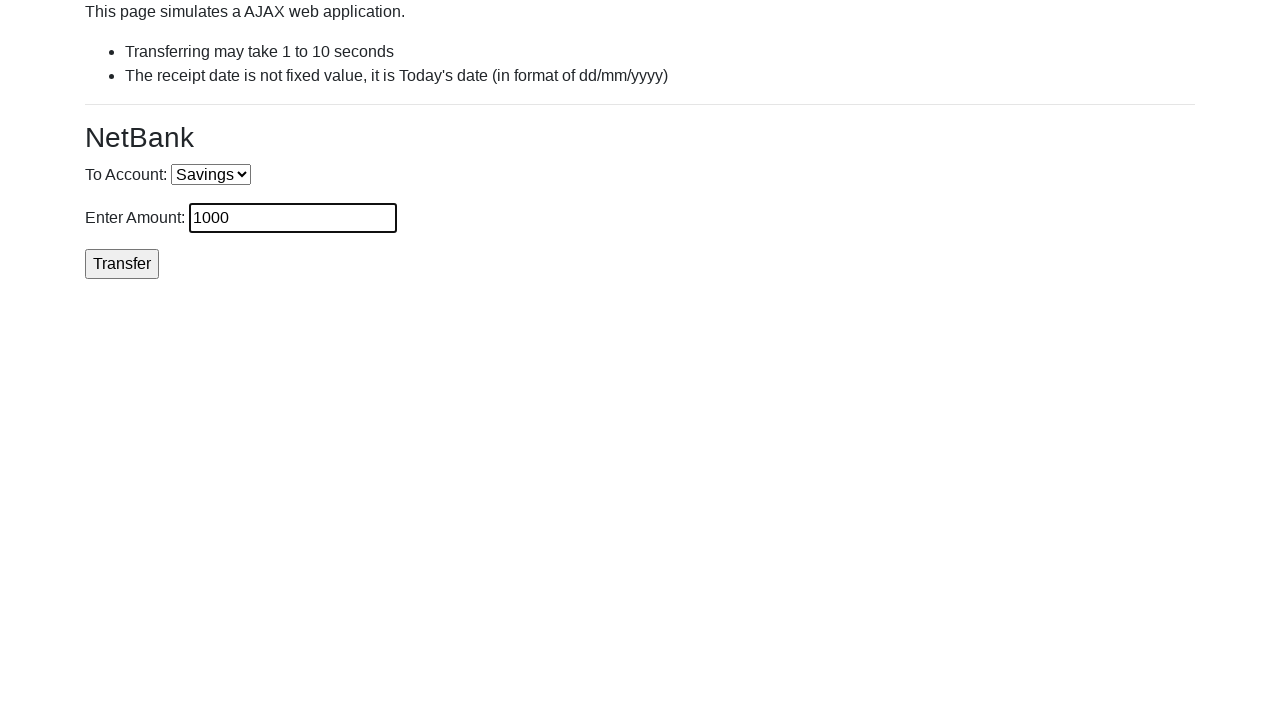

Clicked transfer button to submit bank transfer at (122, 264) on #transfer_btn
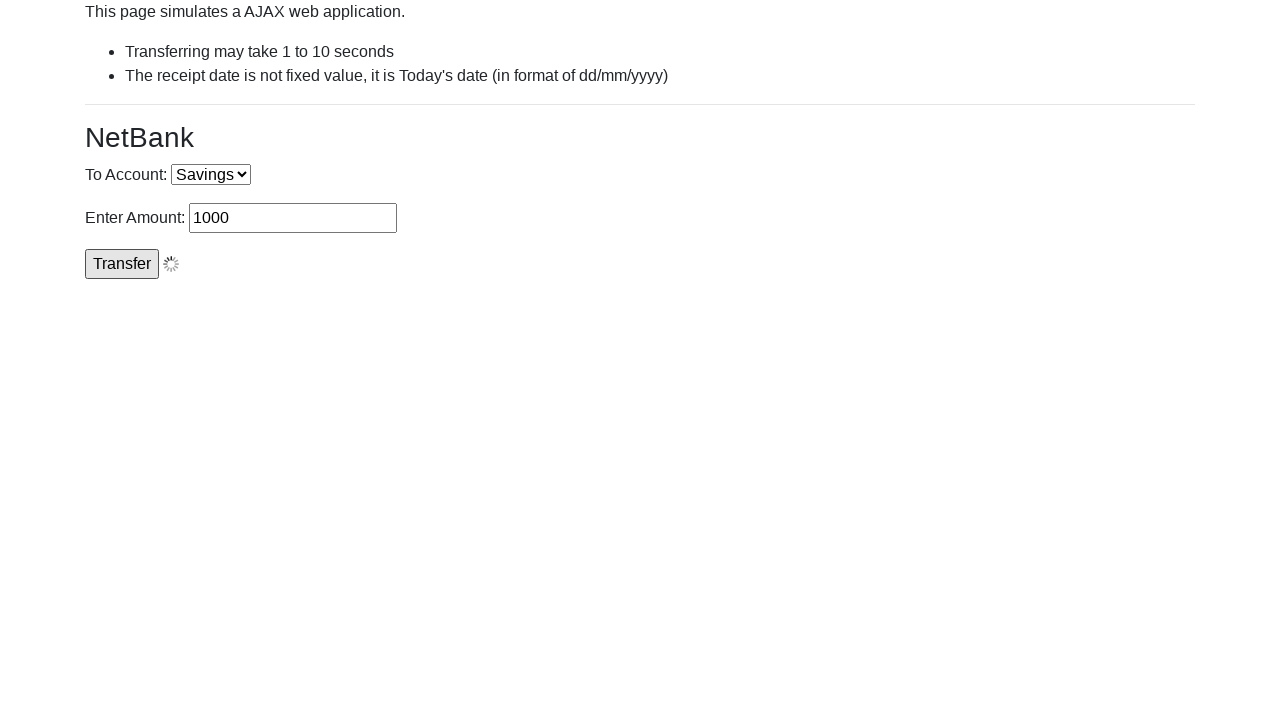

Receipt confirmation appeared with receipt number
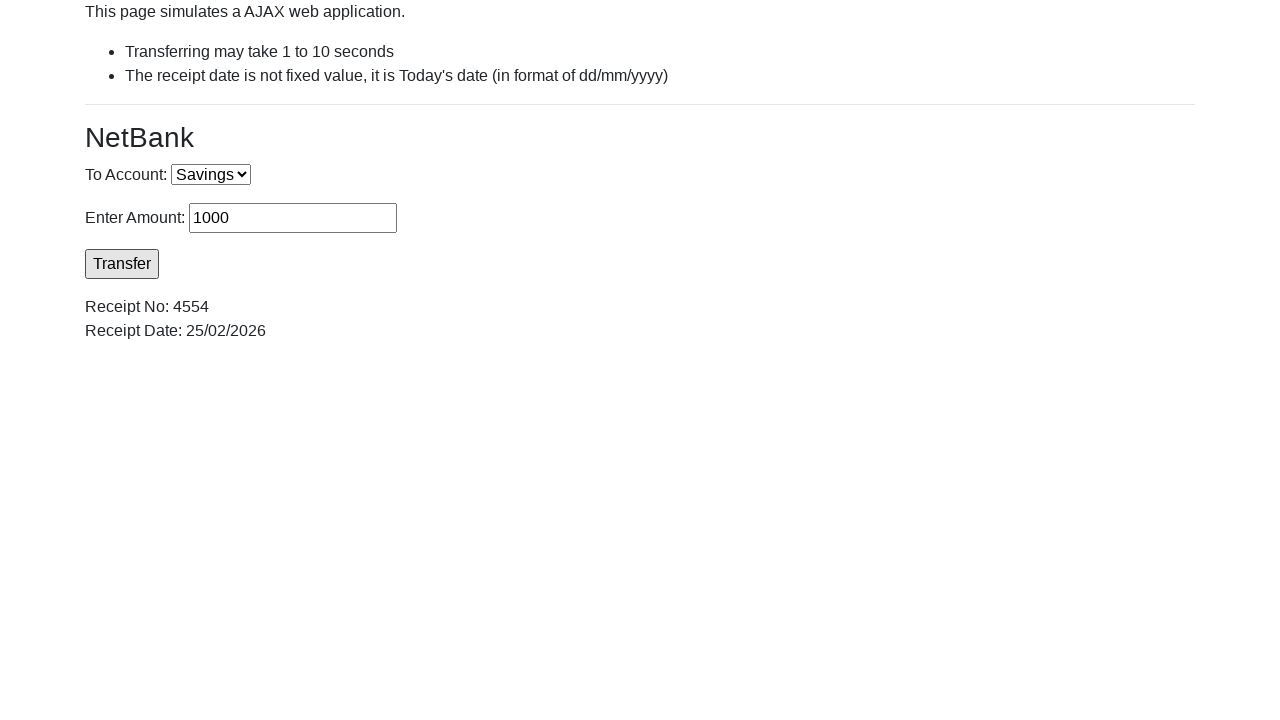

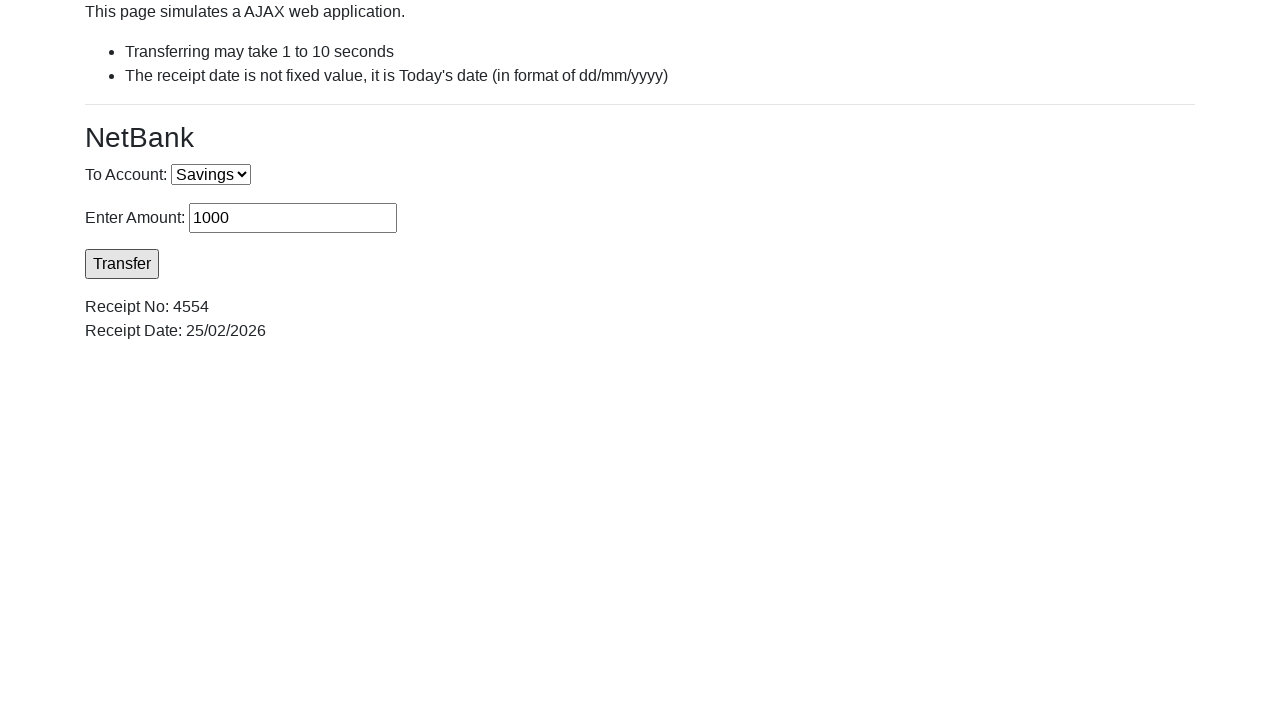